Tests jQuery UI's selectable widget by switching to an iframe and performing multi-select actions: click-and-drag to select items 1-3, then Ctrl+click to add items 5 and 7 to the selection.

Starting URL: https://jqueryui.com/selectable/

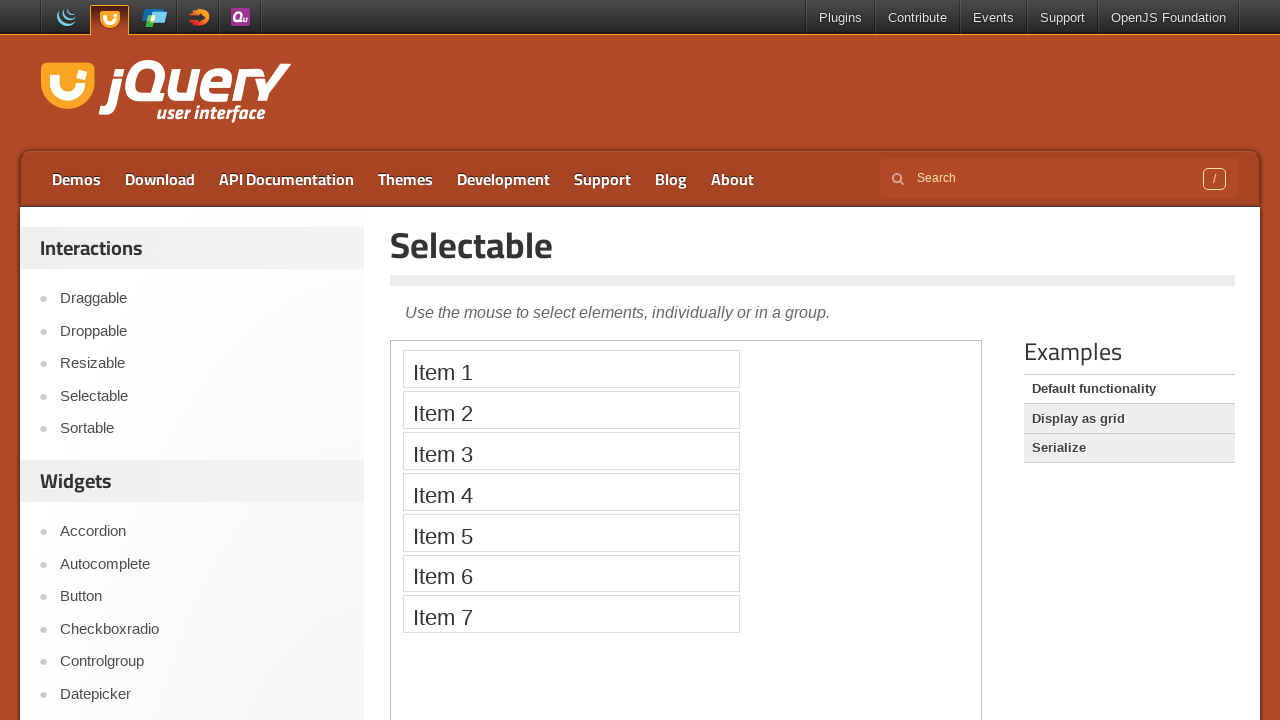

Located the demo iframe
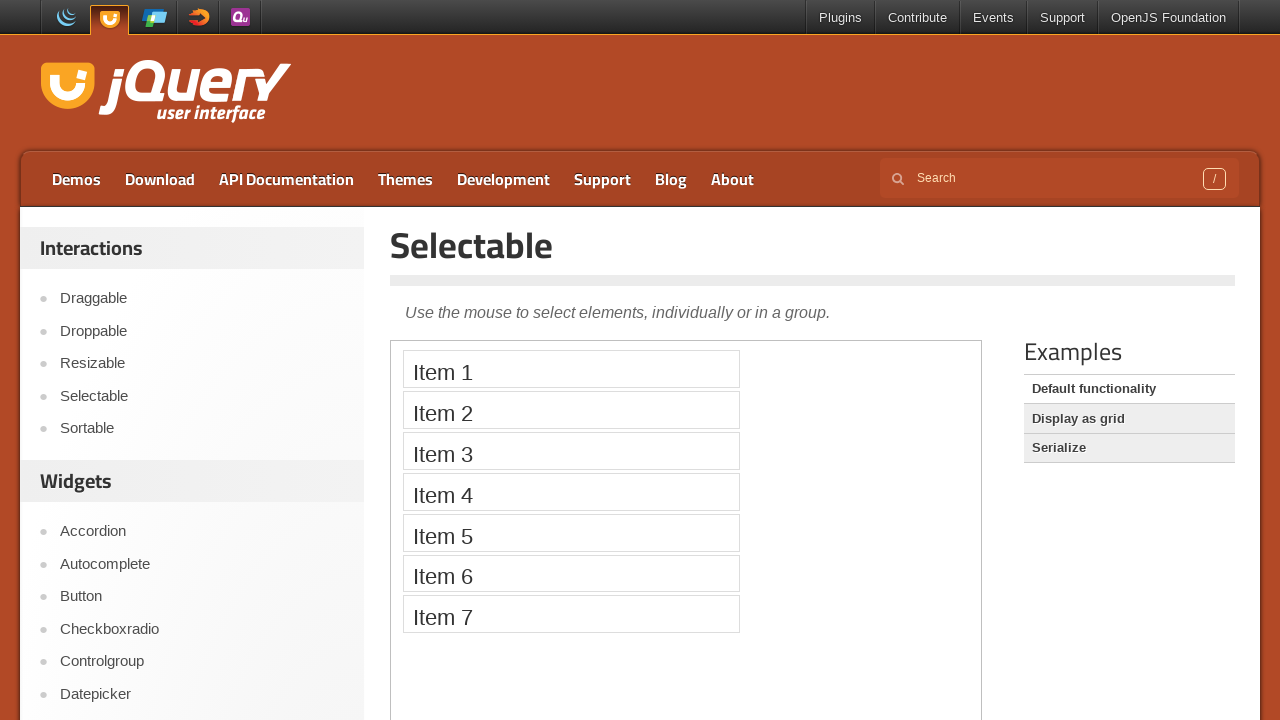

Located Item 1 within the iframe
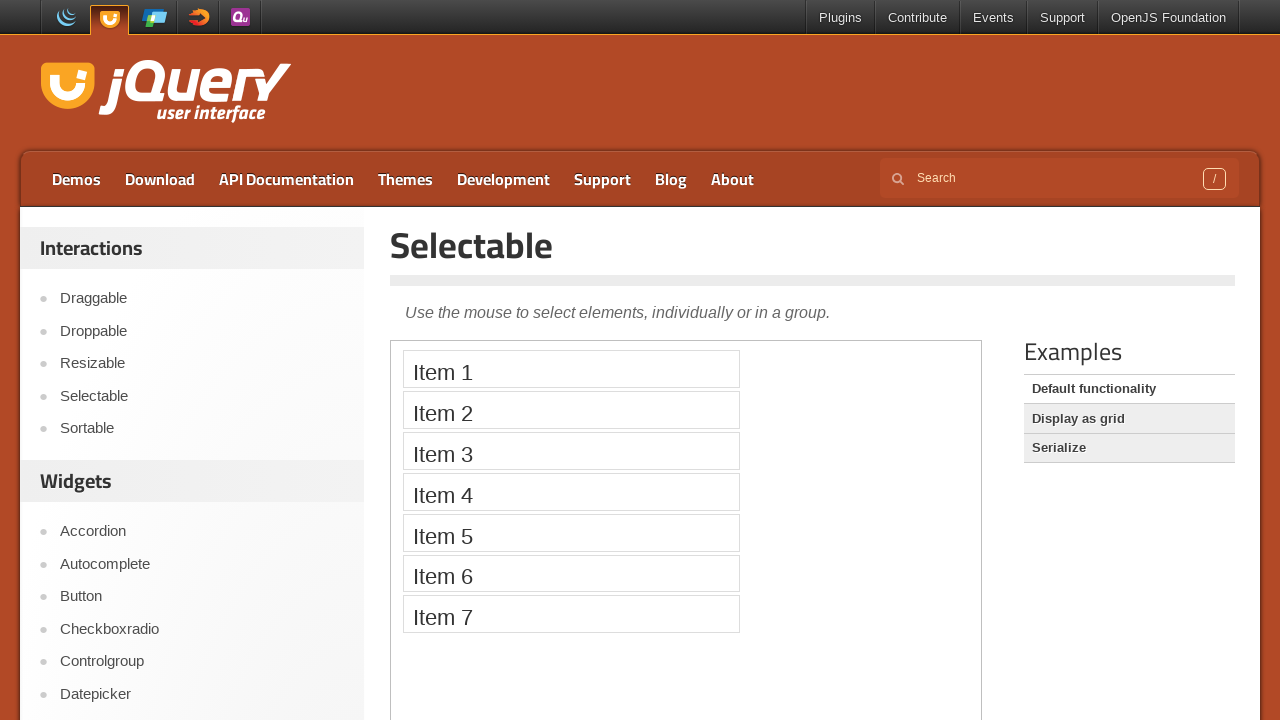

Located Item 3 within the iframe
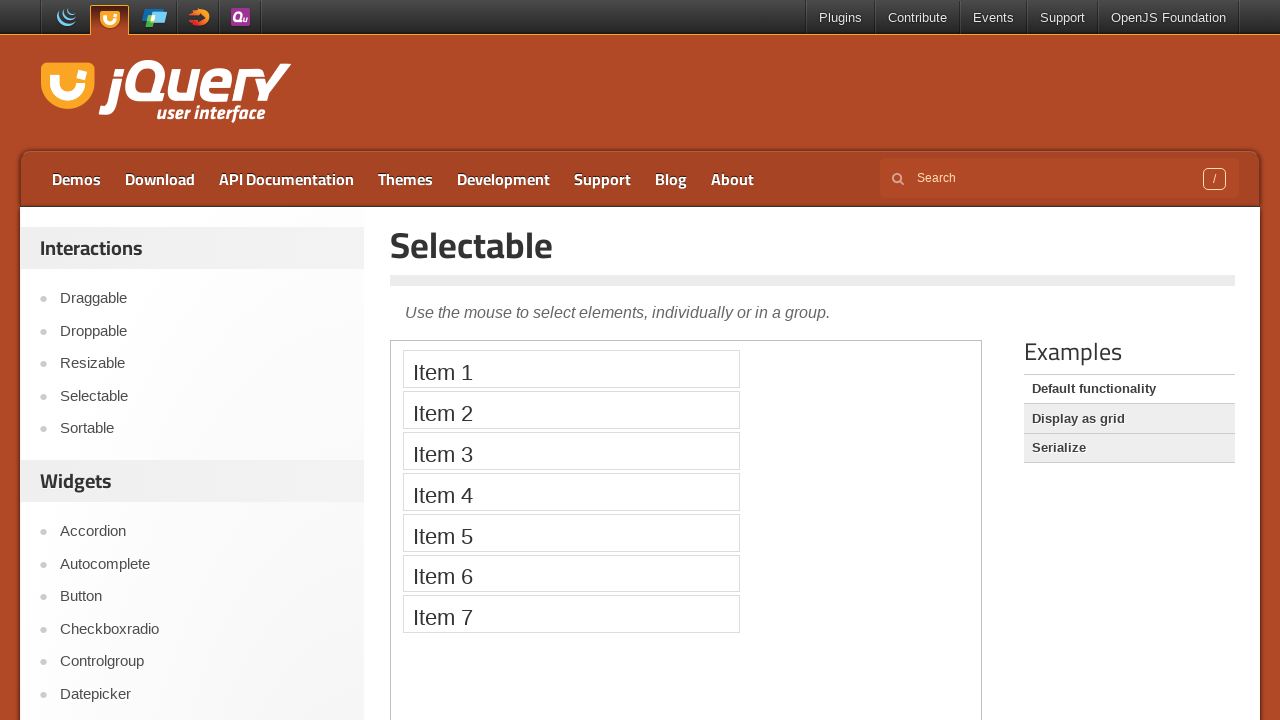

Located Item 5 within the iframe
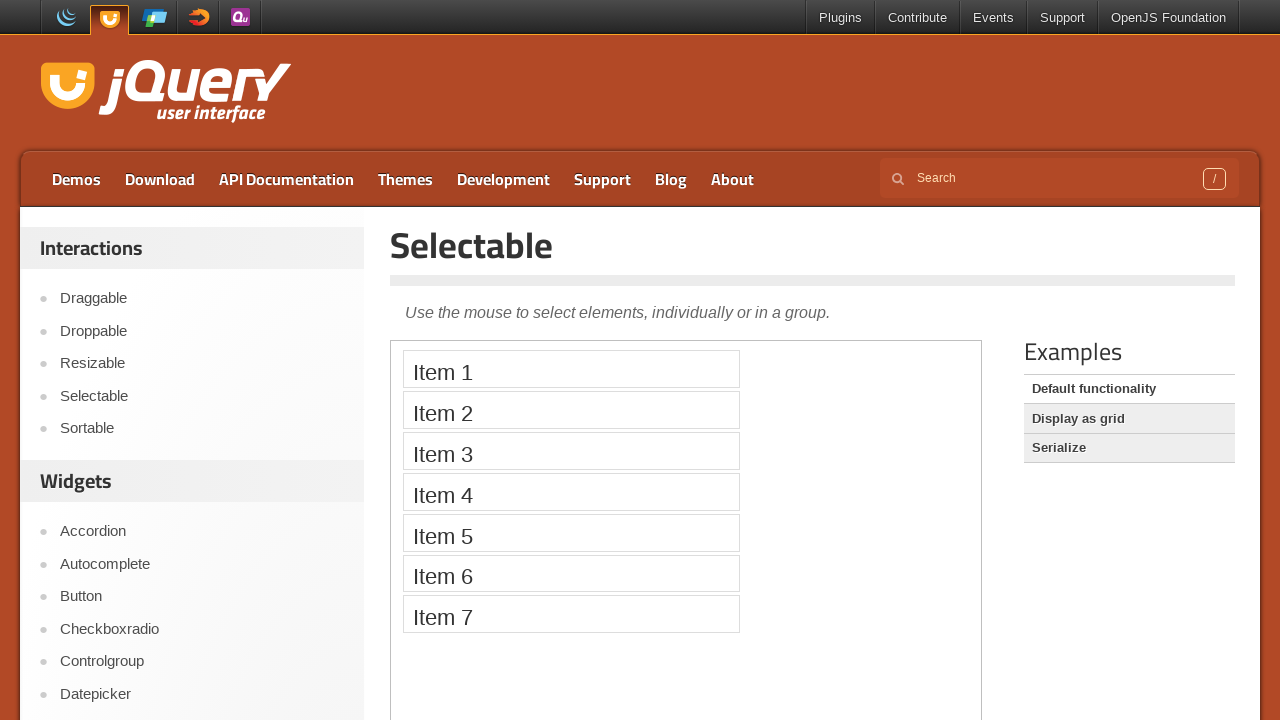

Located Item 7 within the iframe
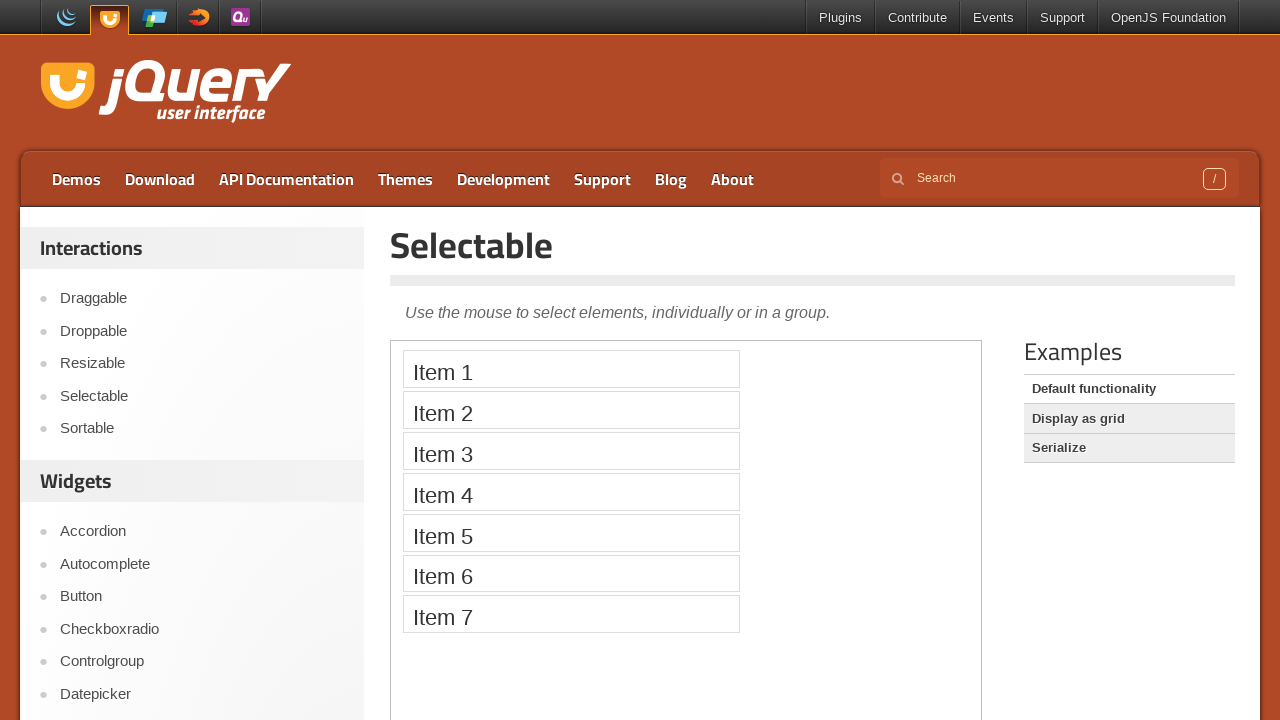

Waited for Item 1 to become visible
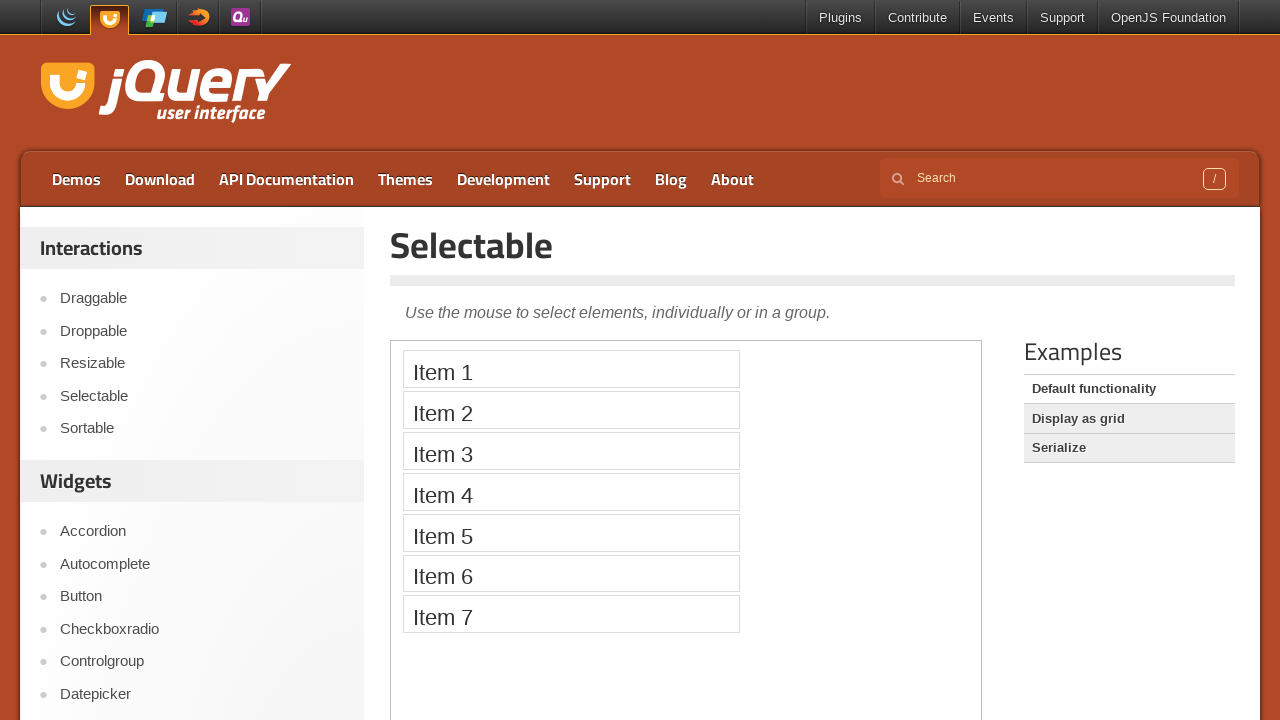

Retrieved bounding box for Item 1
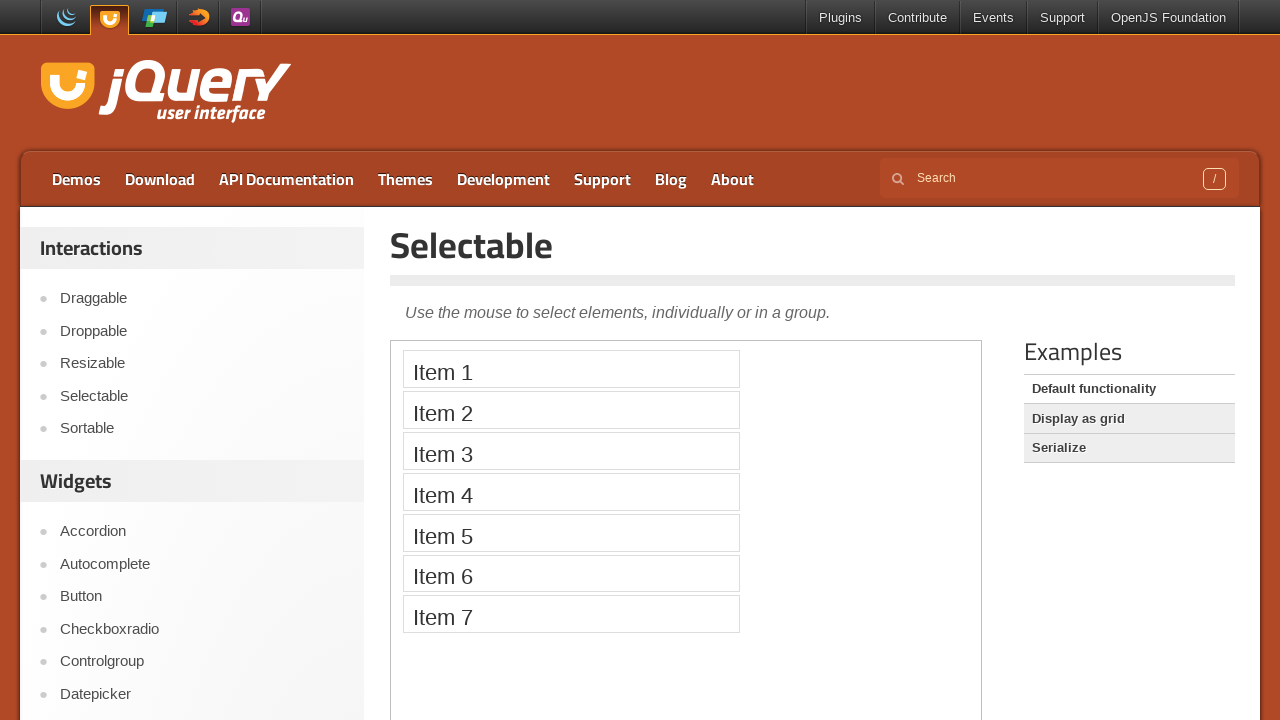

Retrieved bounding box for Item 3
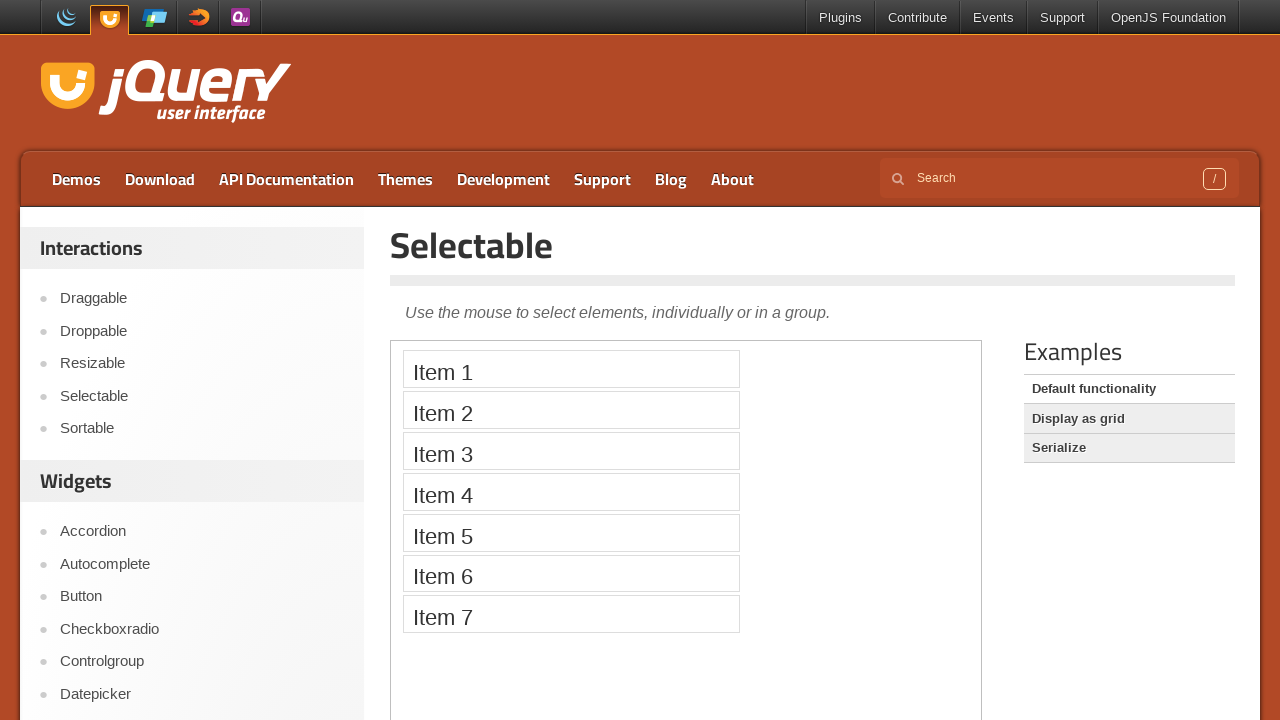

Moved mouse to the center of Item 1 at (571, 369)
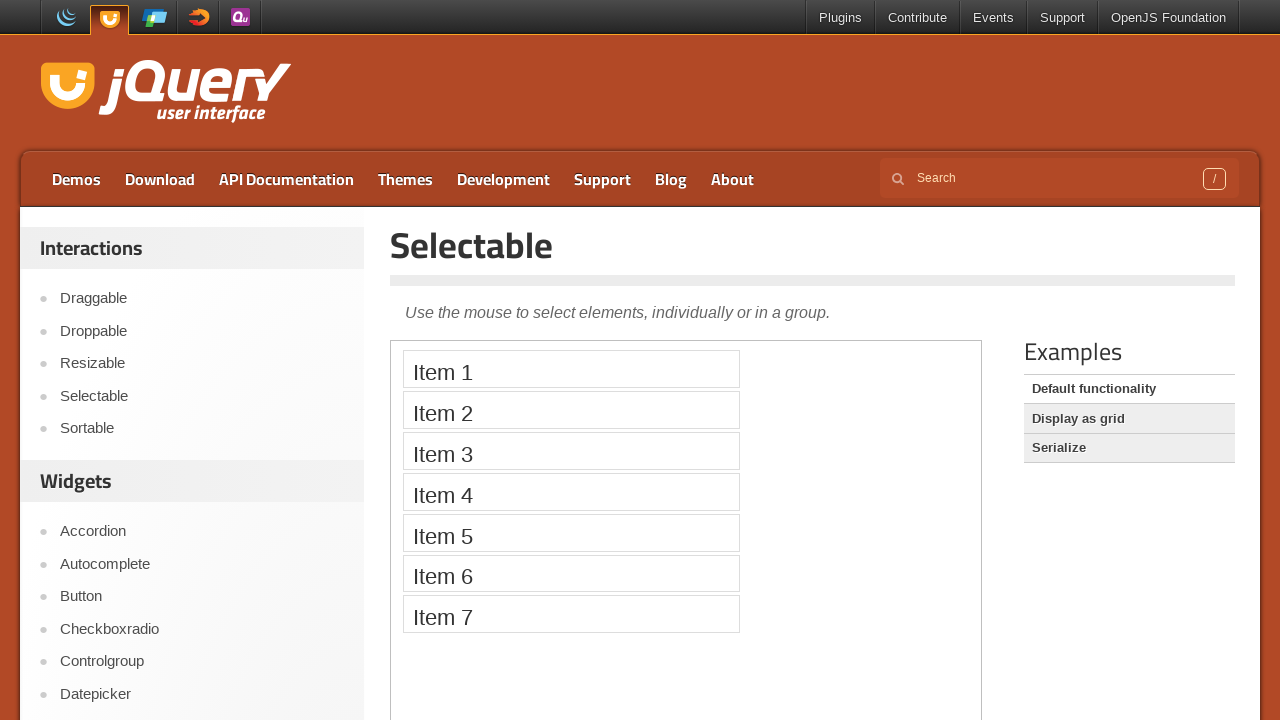

Pressed mouse button down to start drag at (571, 369)
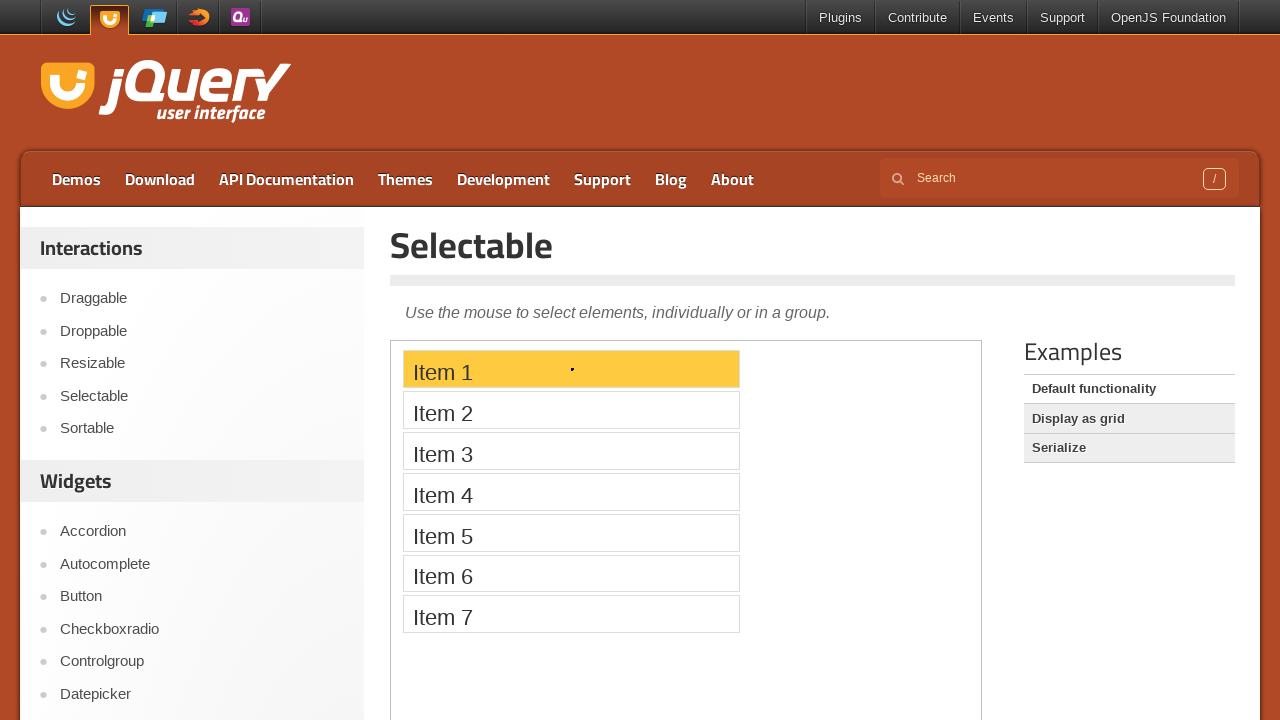

Dragged mouse to the center of Item 3 at (571, 451)
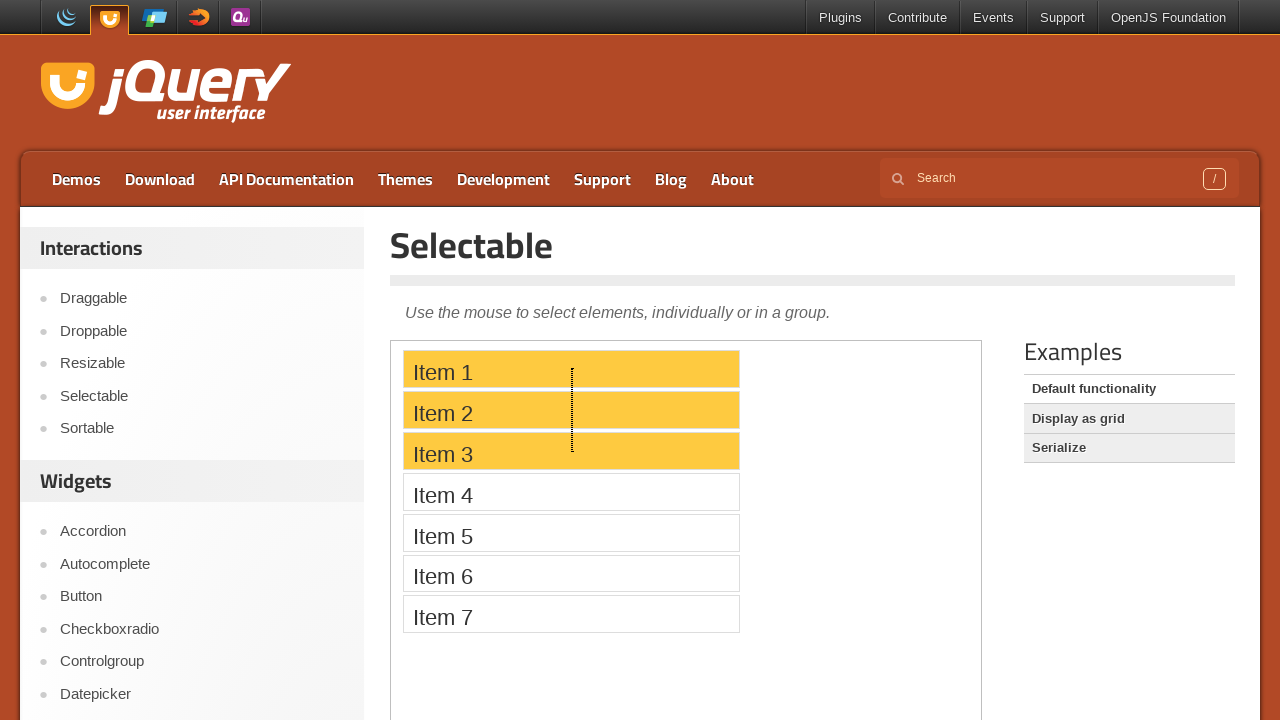

Released mouse button to complete drag selection of Items 1-3 at (571, 451)
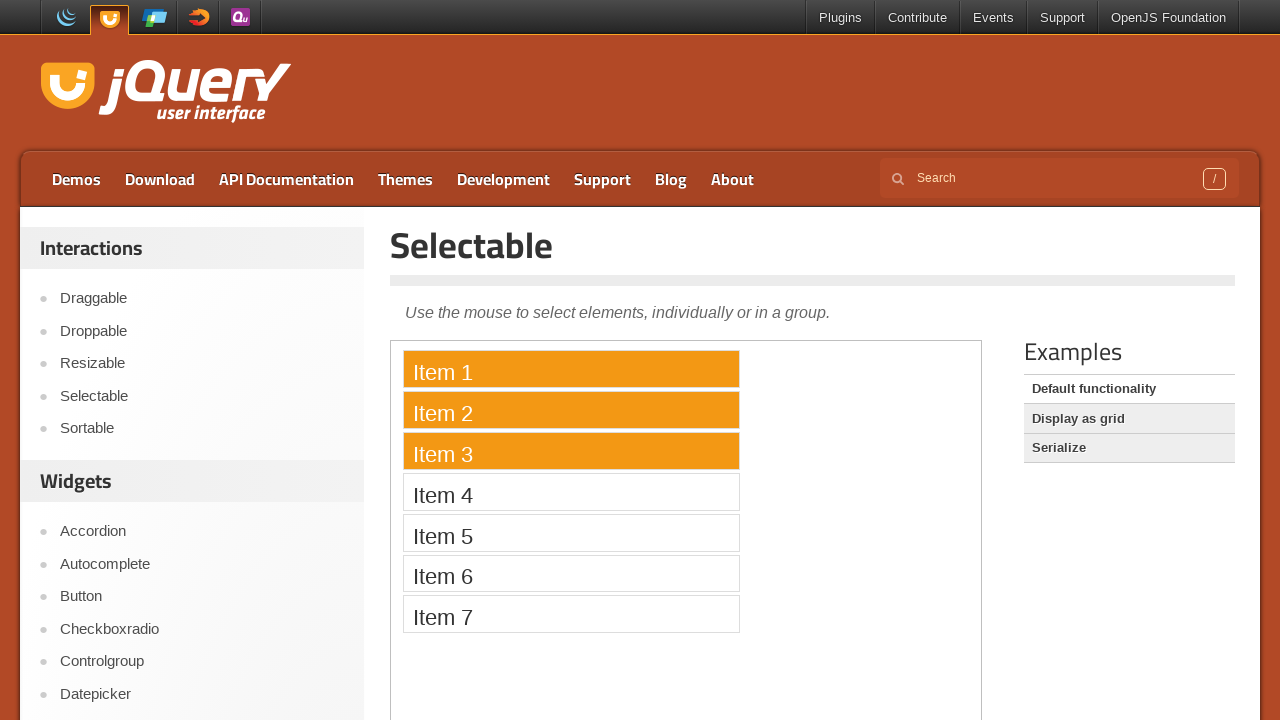

Ctrl+clicked Item 5 to add to selection at (571, 532) on iframe.demo-frame >> nth=0 >> internal:control=enter-frame >> xpath=//li[text()=
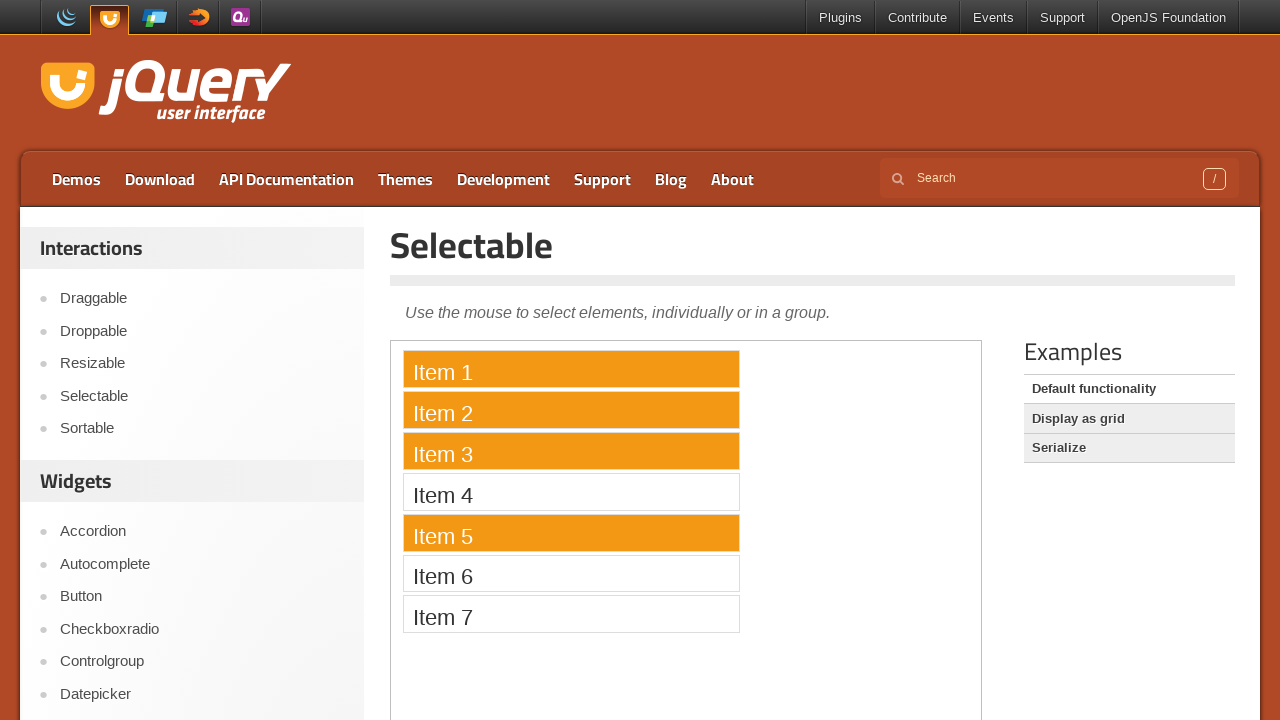

Ctrl+clicked Item 7 to add to selection at (571, 614) on iframe.demo-frame >> nth=0 >> internal:control=enter-frame >> xpath=//li[text()=
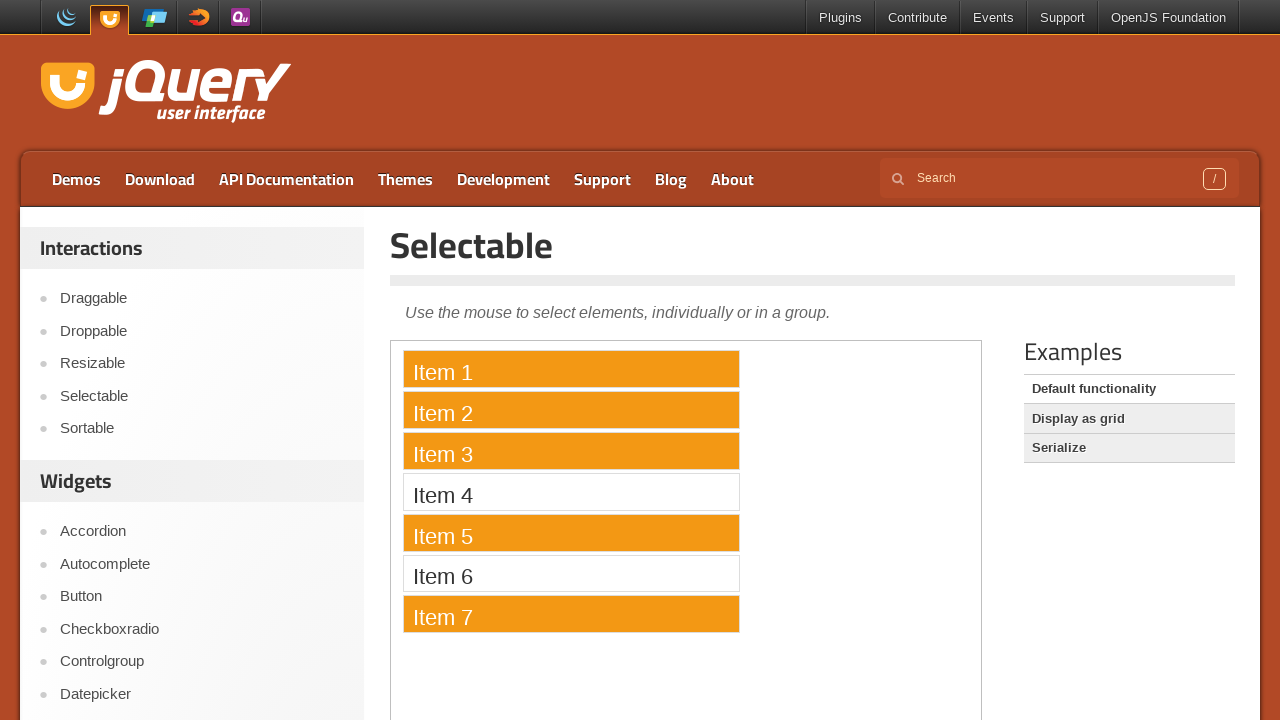

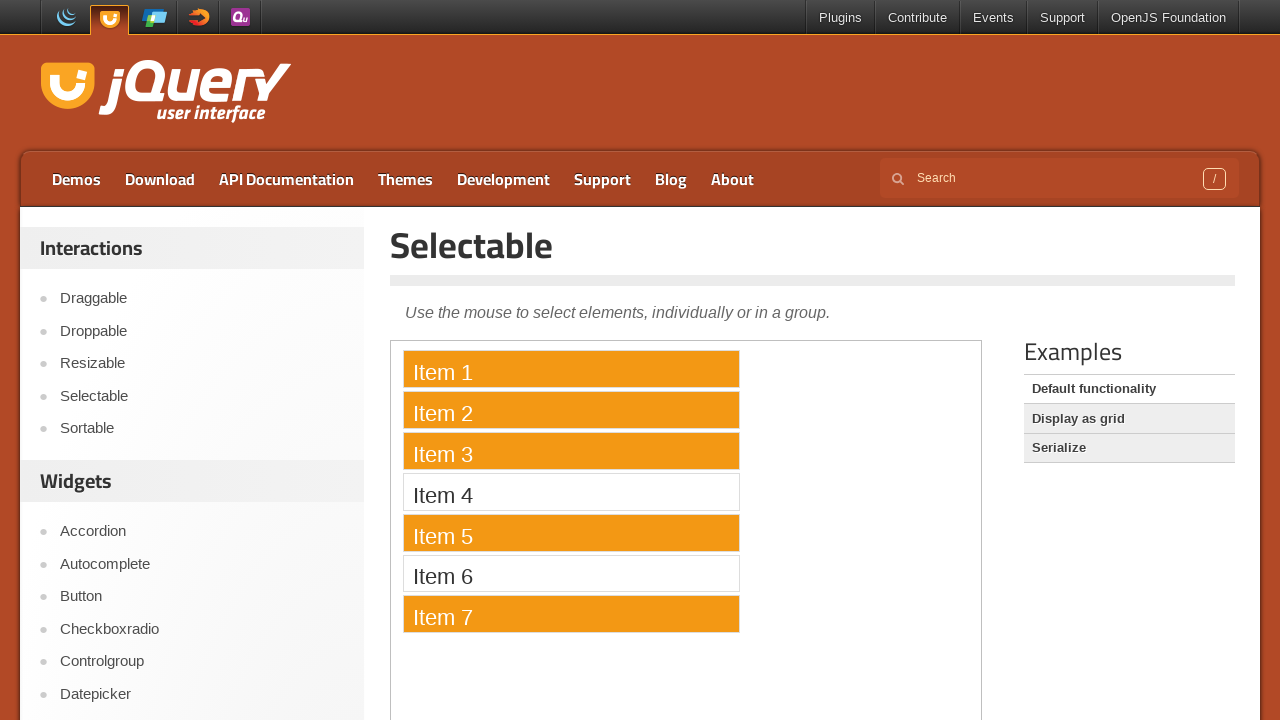